Tests drag and drop functionality by dragging a football element to two different drop zones and verifying the drop was successful

Starting URL: https://v1.training-support.net/selenium/drag-drop

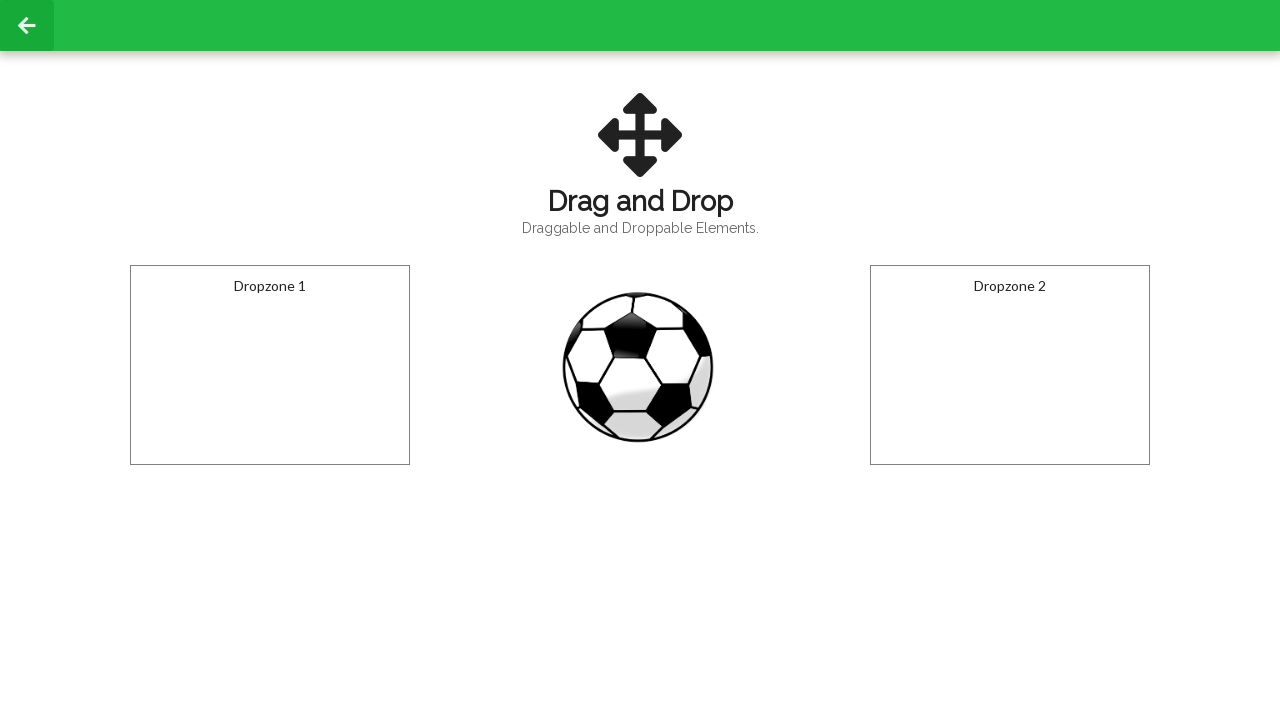

Located the draggable football element
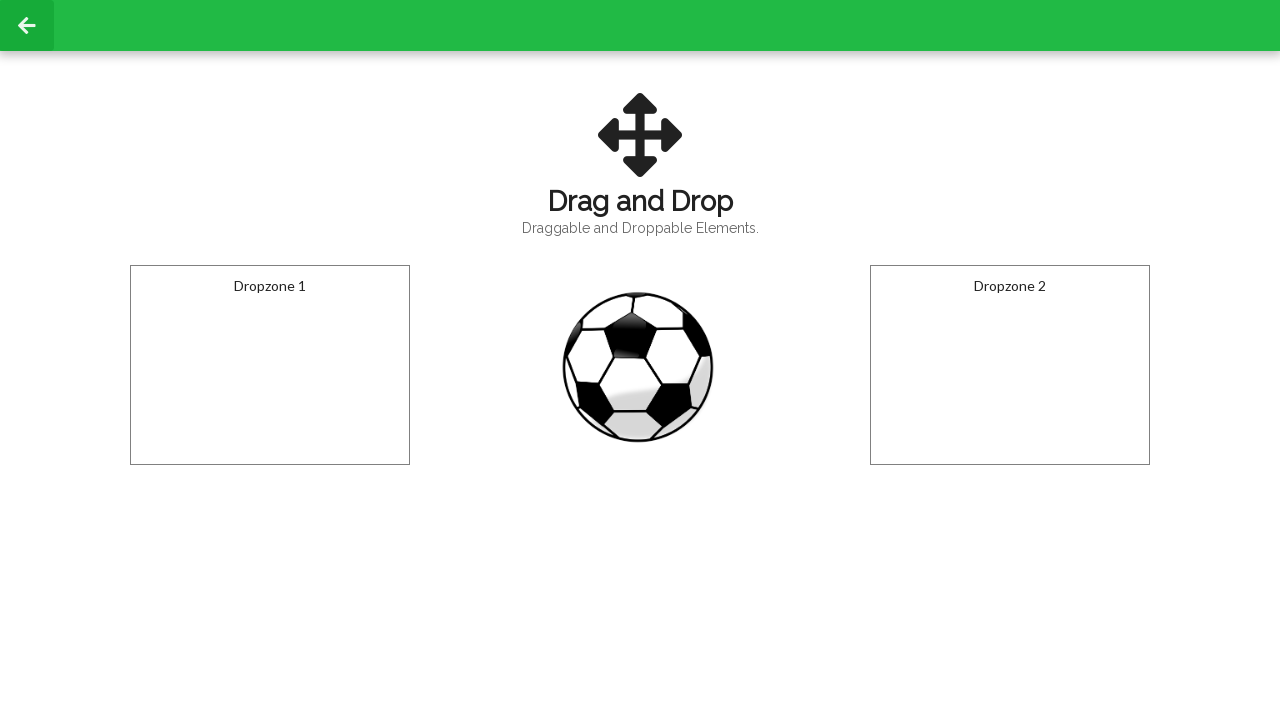

Located the first drop zone
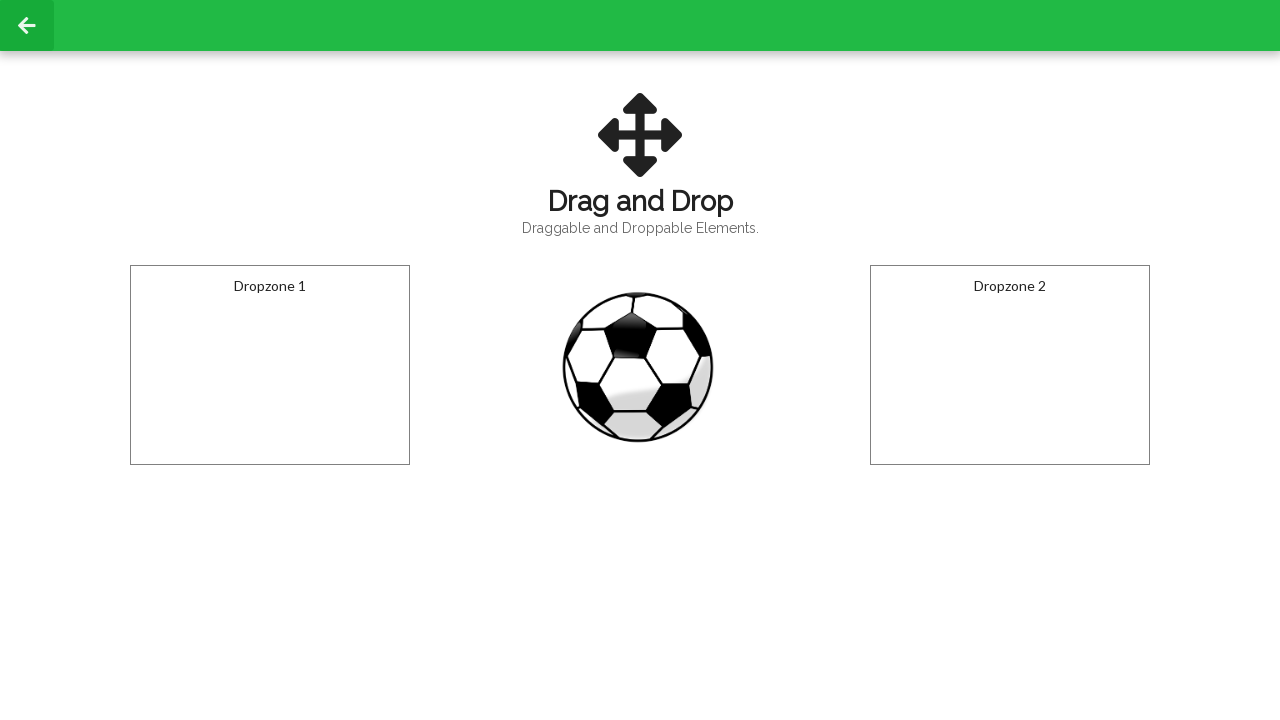

Dragged football element to first drop zone at (270, 365)
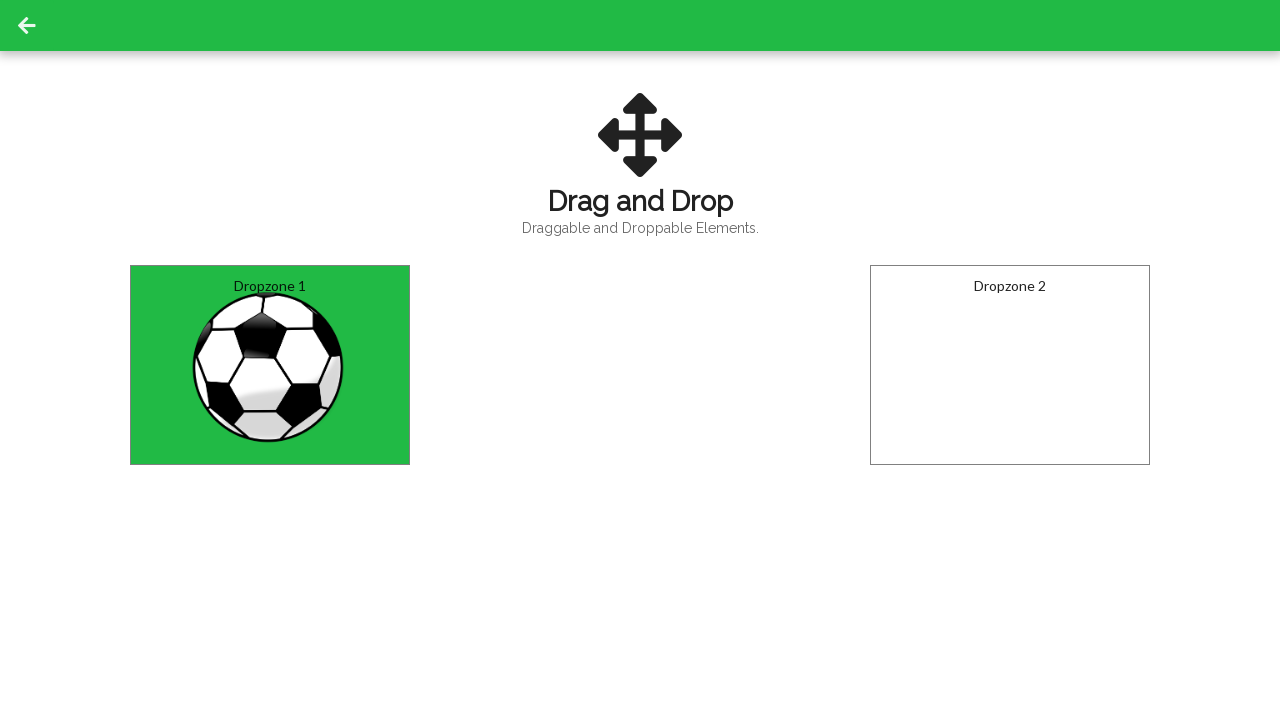

Waited 500ms for drop confirmation on first zone
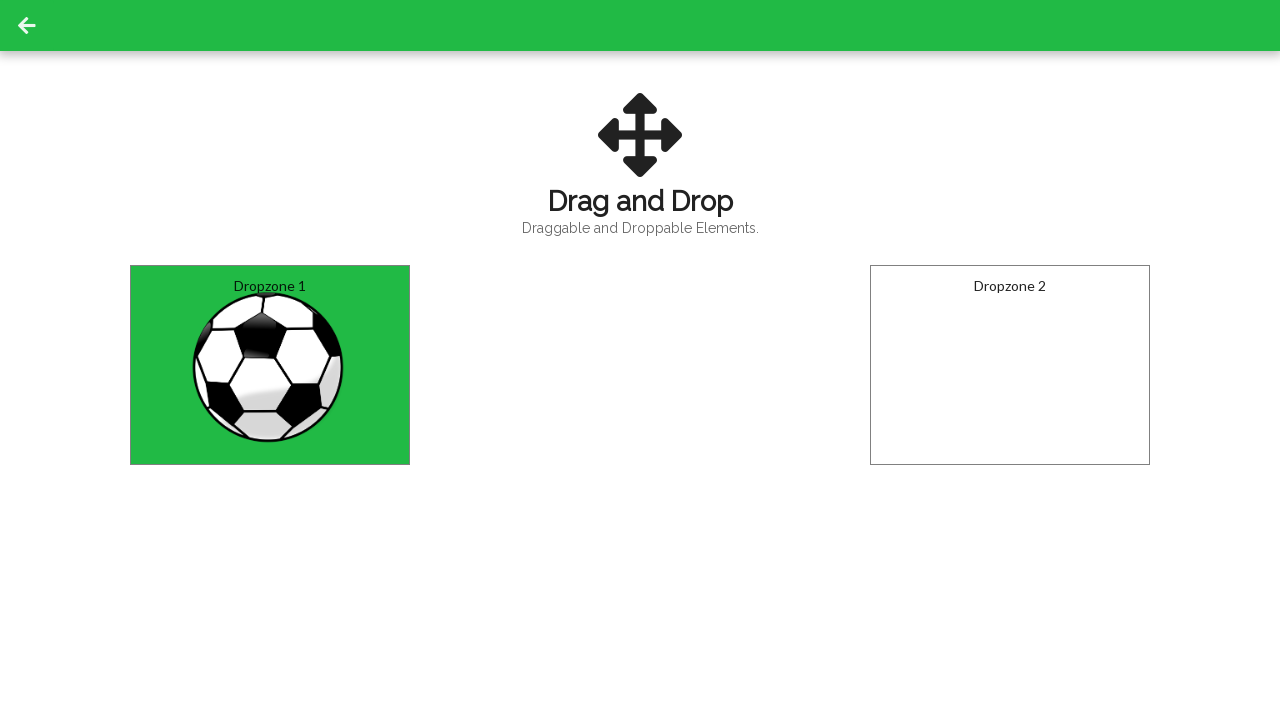

Retrieved text content from first drop zone
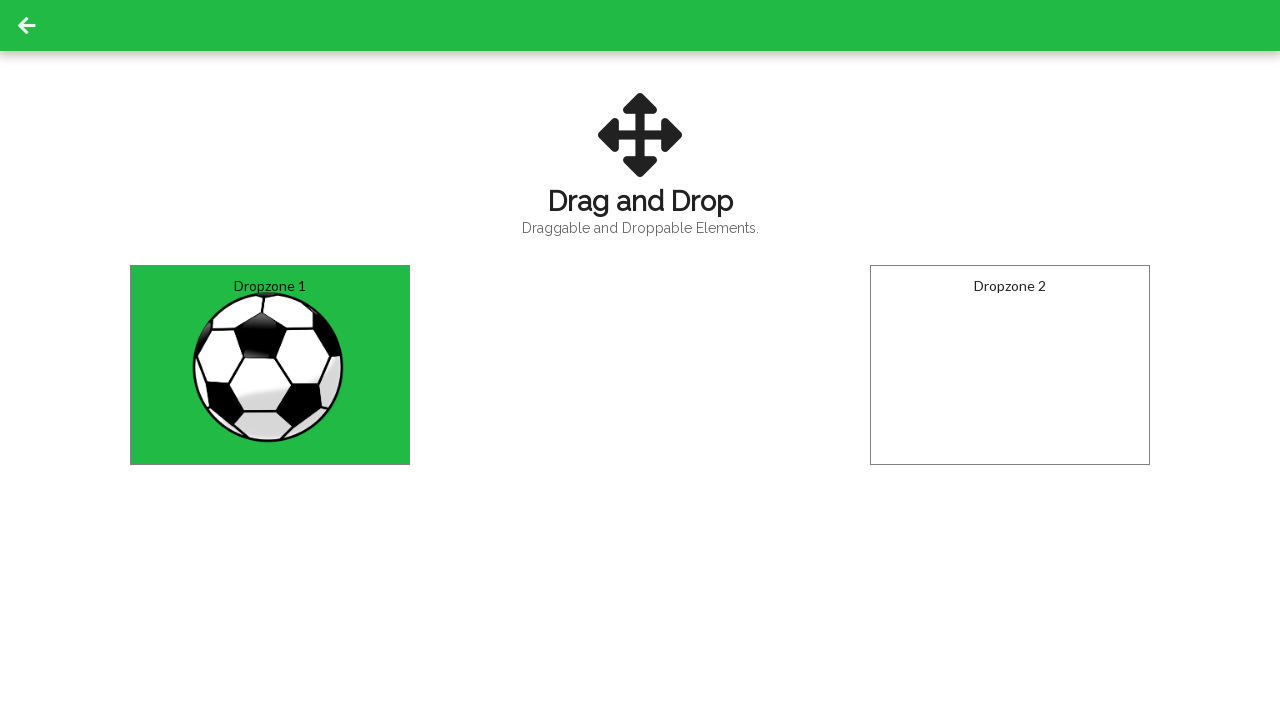

Verified first drop zone contains 'Dropped!' text
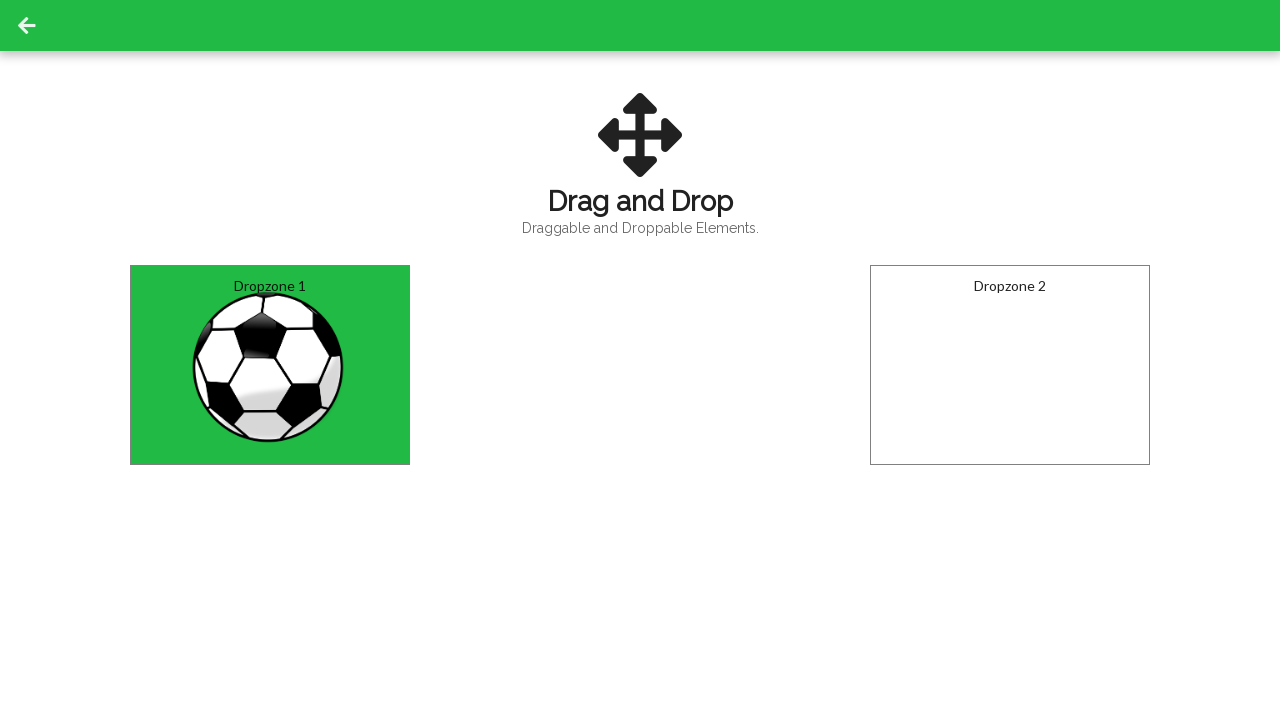

Located the second drop zone
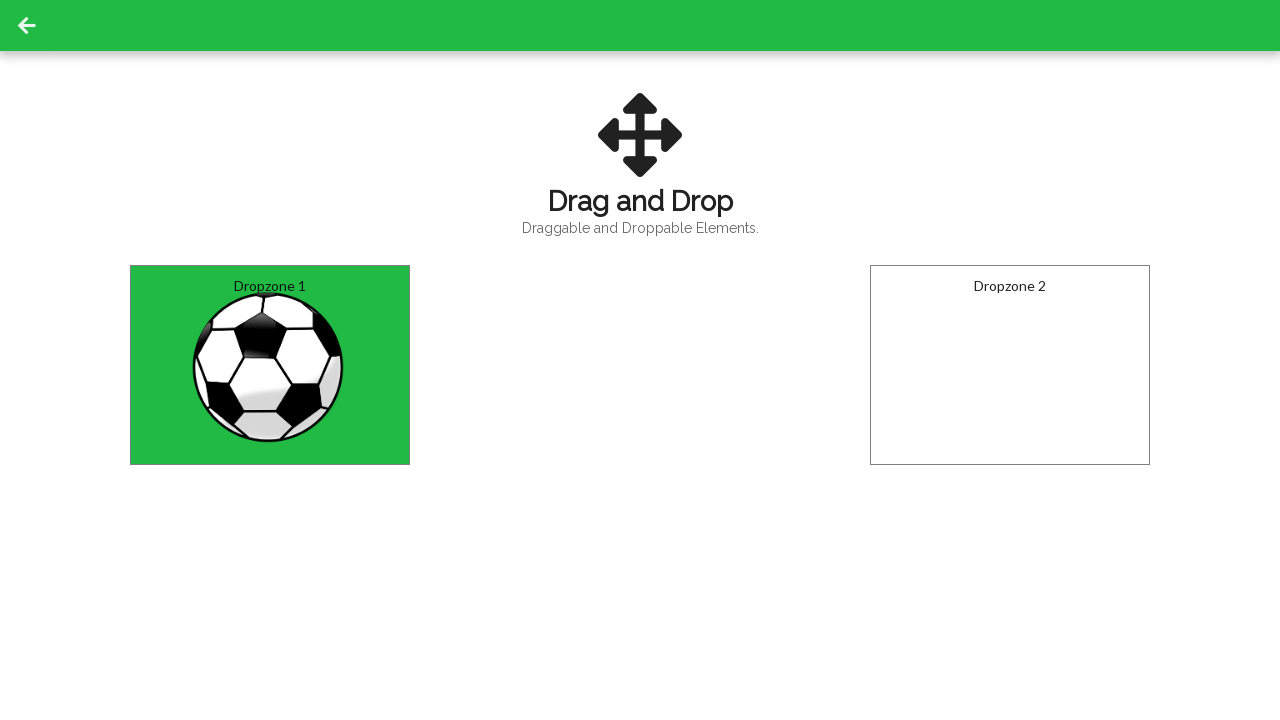

Dragged football element to second drop zone at (1010, 365)
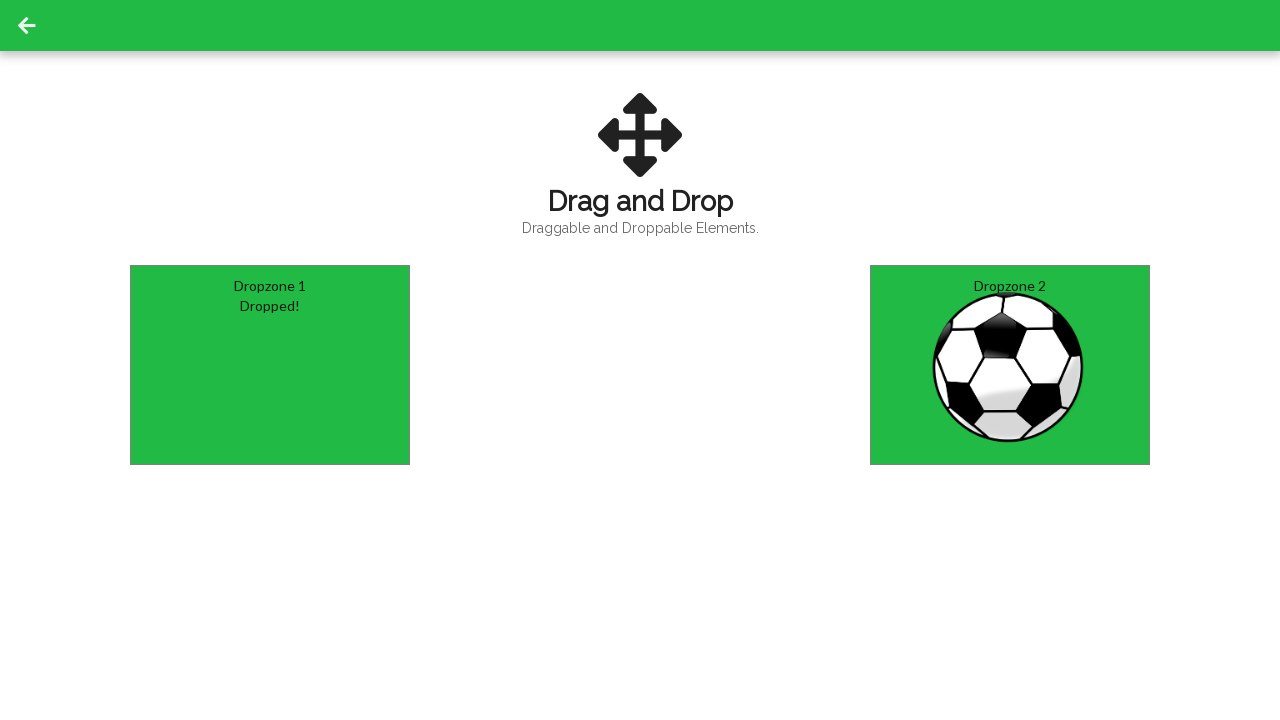

Waited 500ms for drop confirmation on second zone
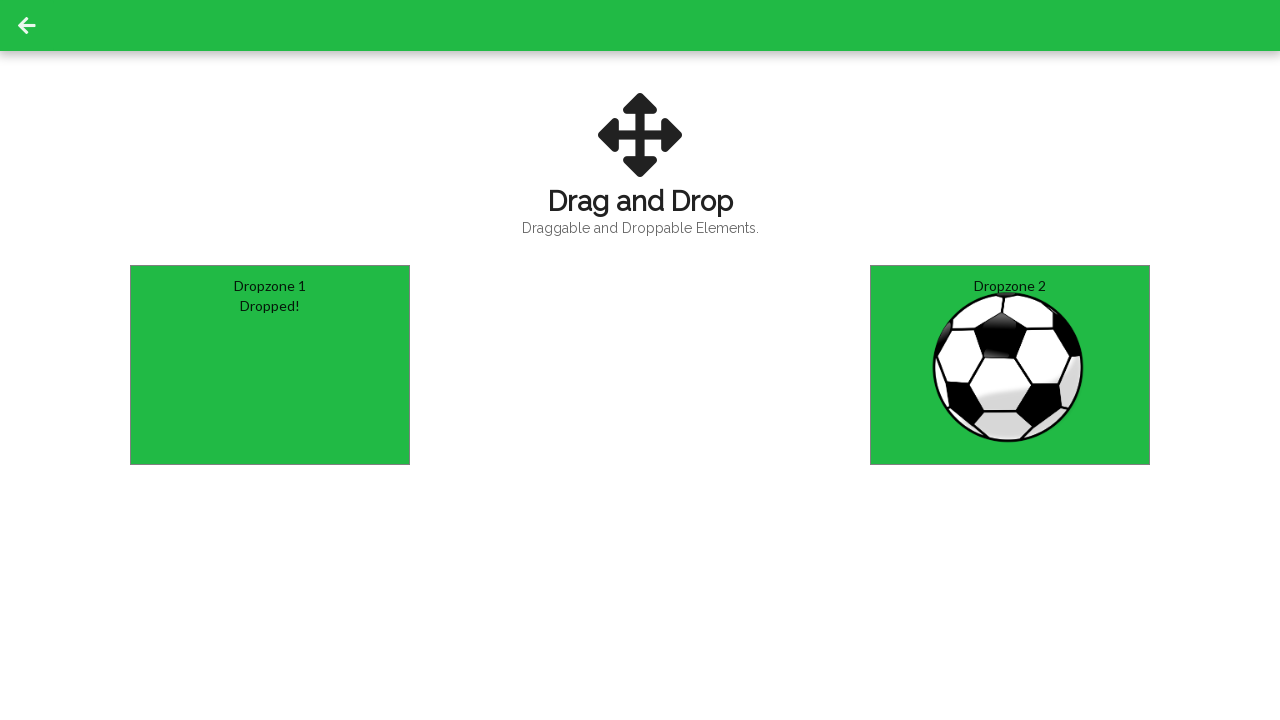

Retrieved text content from second drop zone
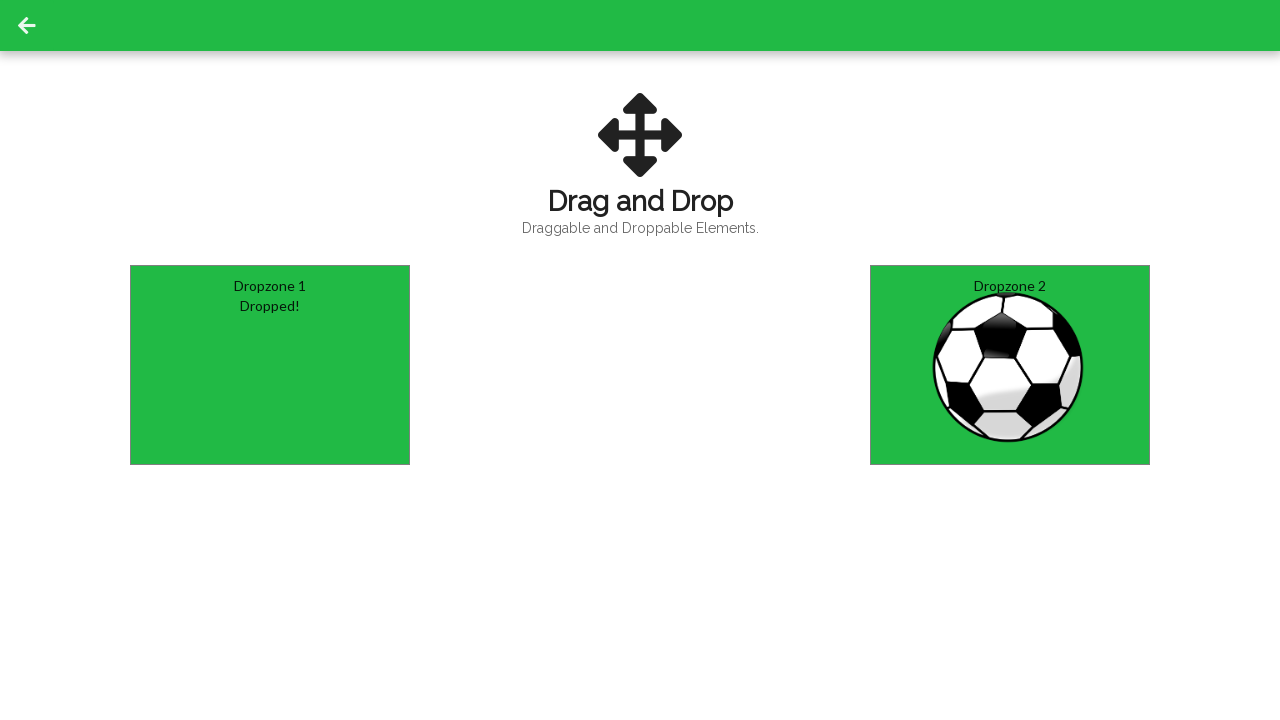

Verified second drop zone contains 'Dropped!' text
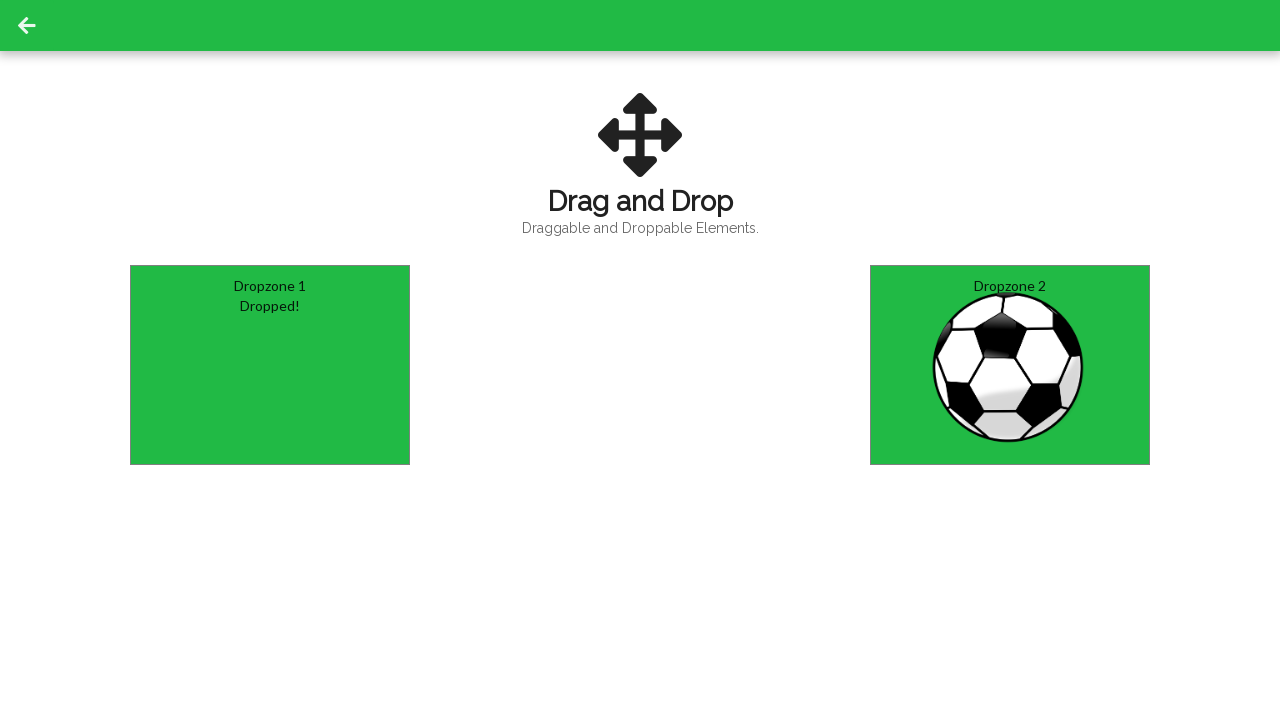

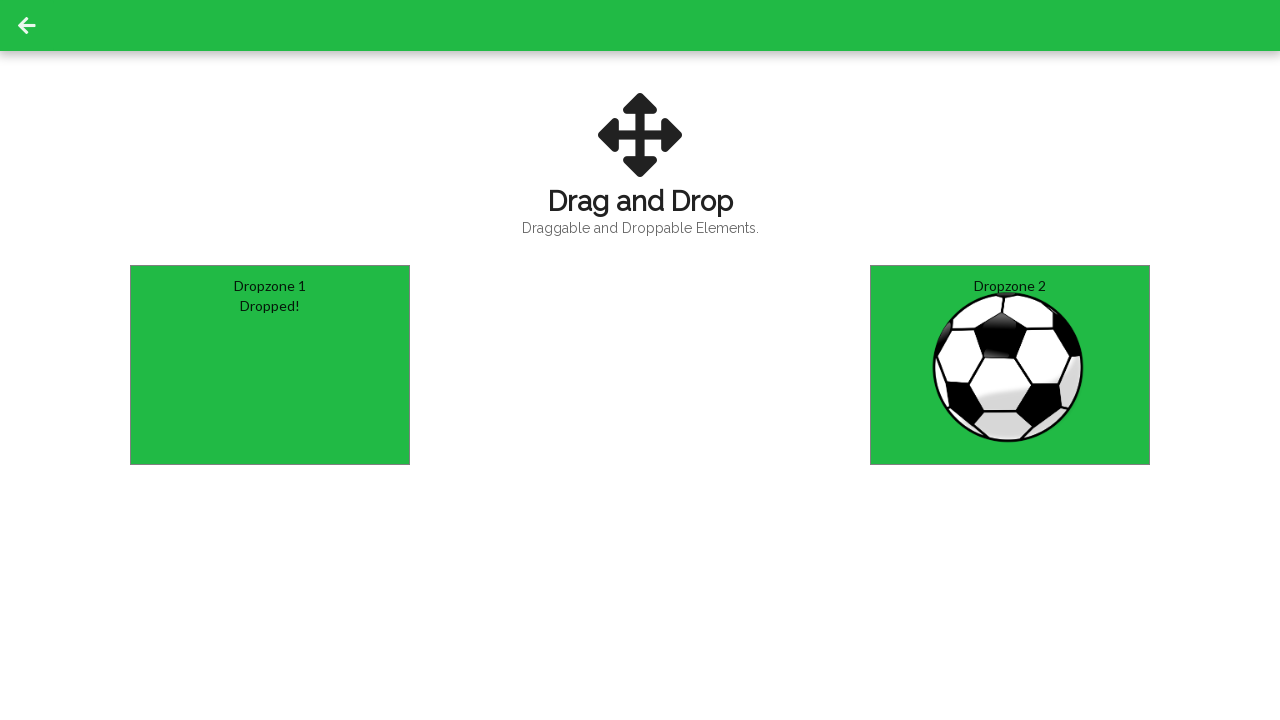